Automates the RPA Challenge by clicking the download spreadsheet button and filling out a form with test data including name, email, company, phone number, role, and address fields.

Starting URL: http://www.rpachallenge.com/

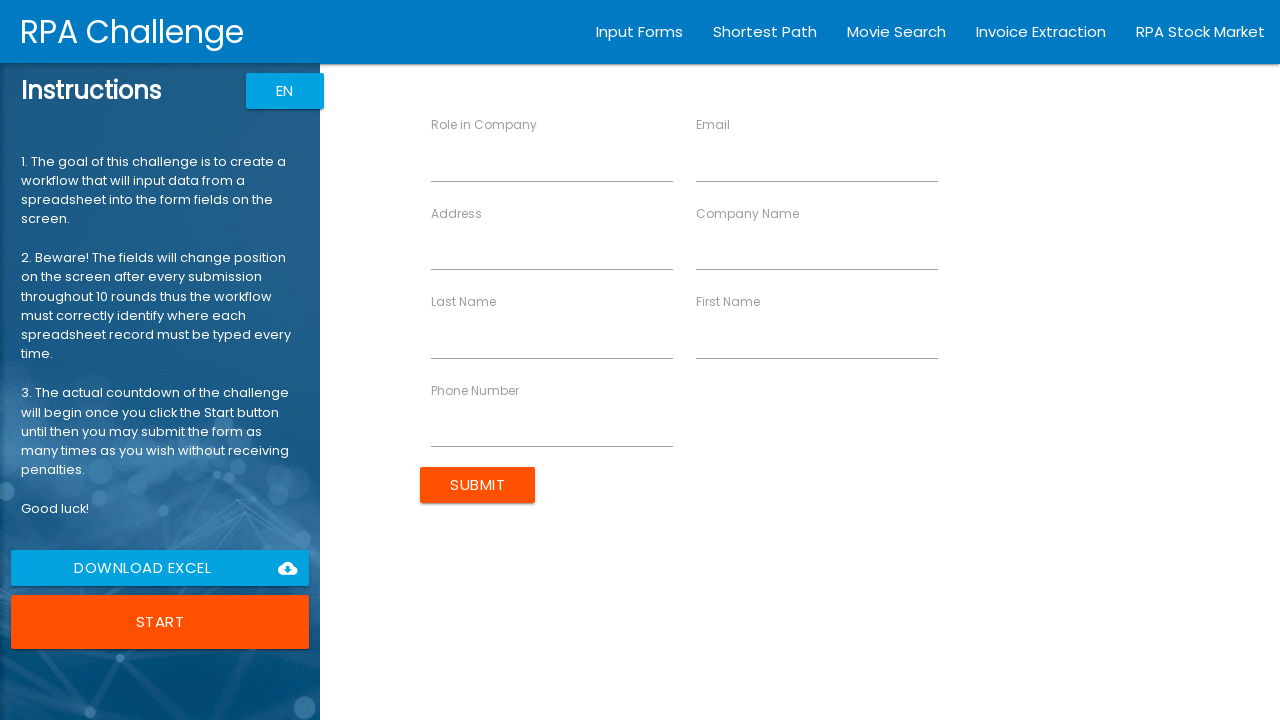

Clicked the download spreadsheet link at (160, 568) on a[href*='challenge.xlsx']
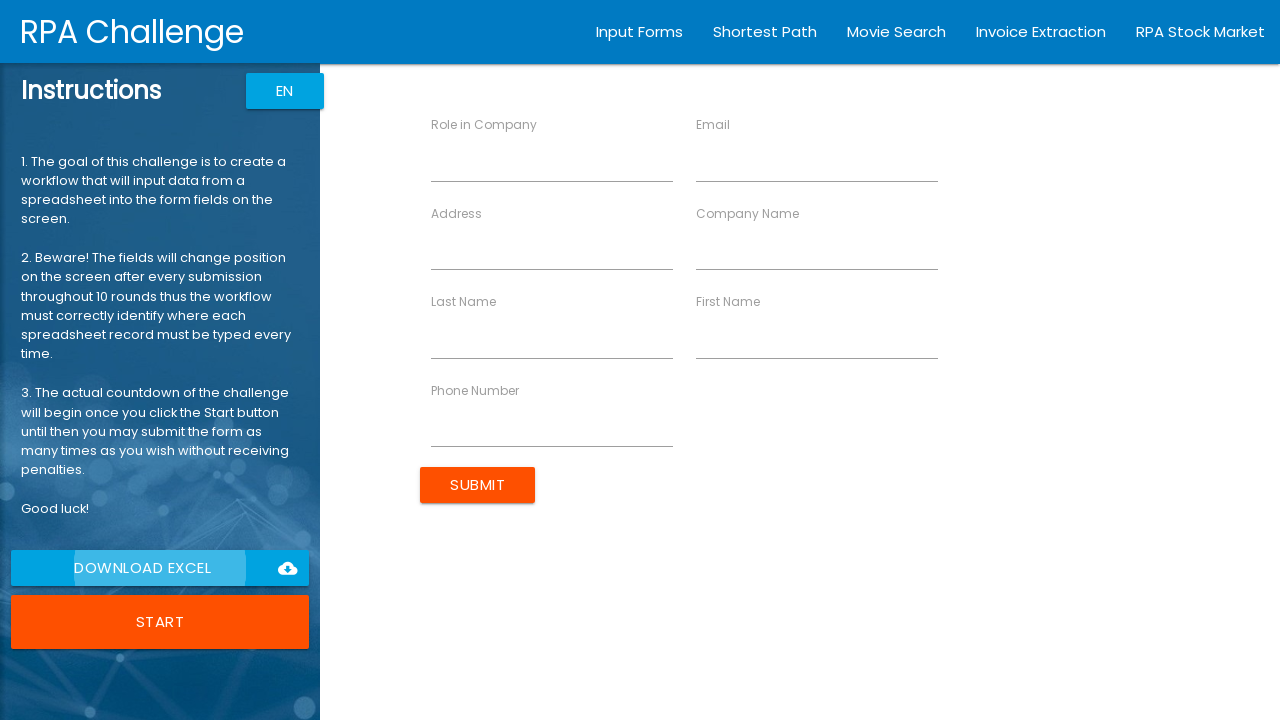

Form loaded successfully
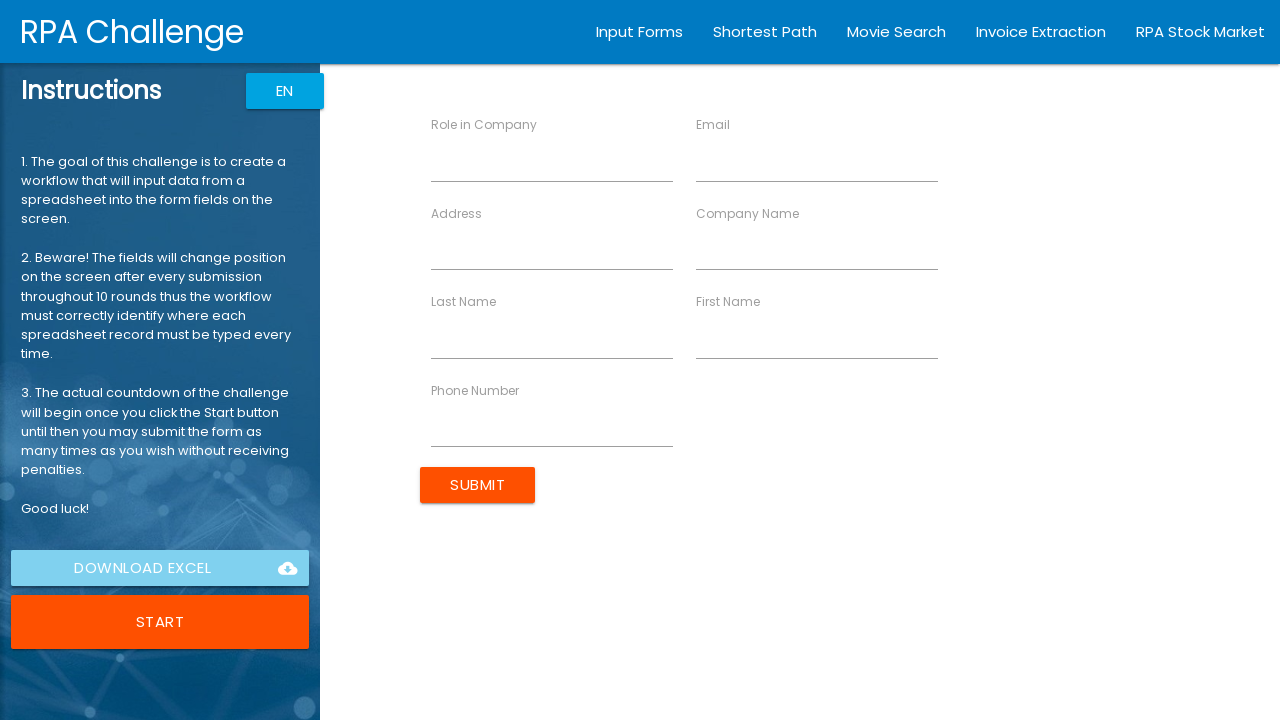

Filled first name field with 'Luís Henrique' on input[ng-reflect-name='labelFirstName']
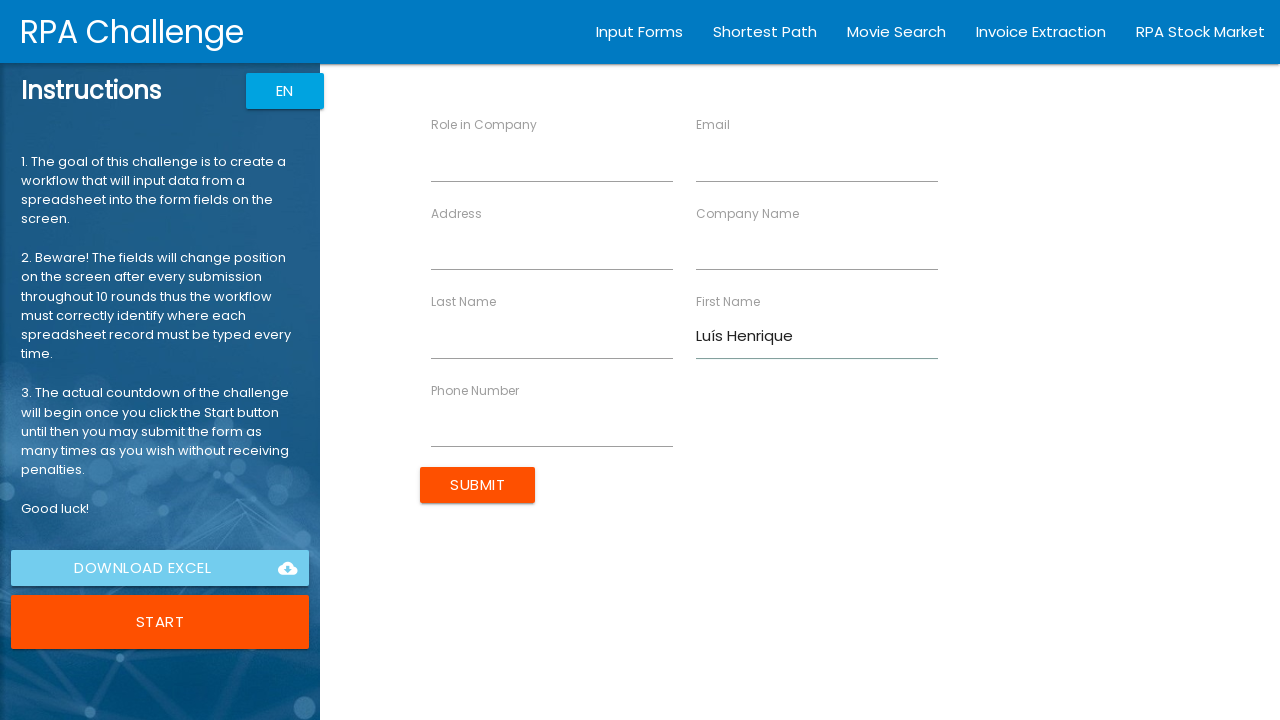

Filled last name field with 'da Silva Pinheiro' on input[ng-reflect-name='labelLastName']
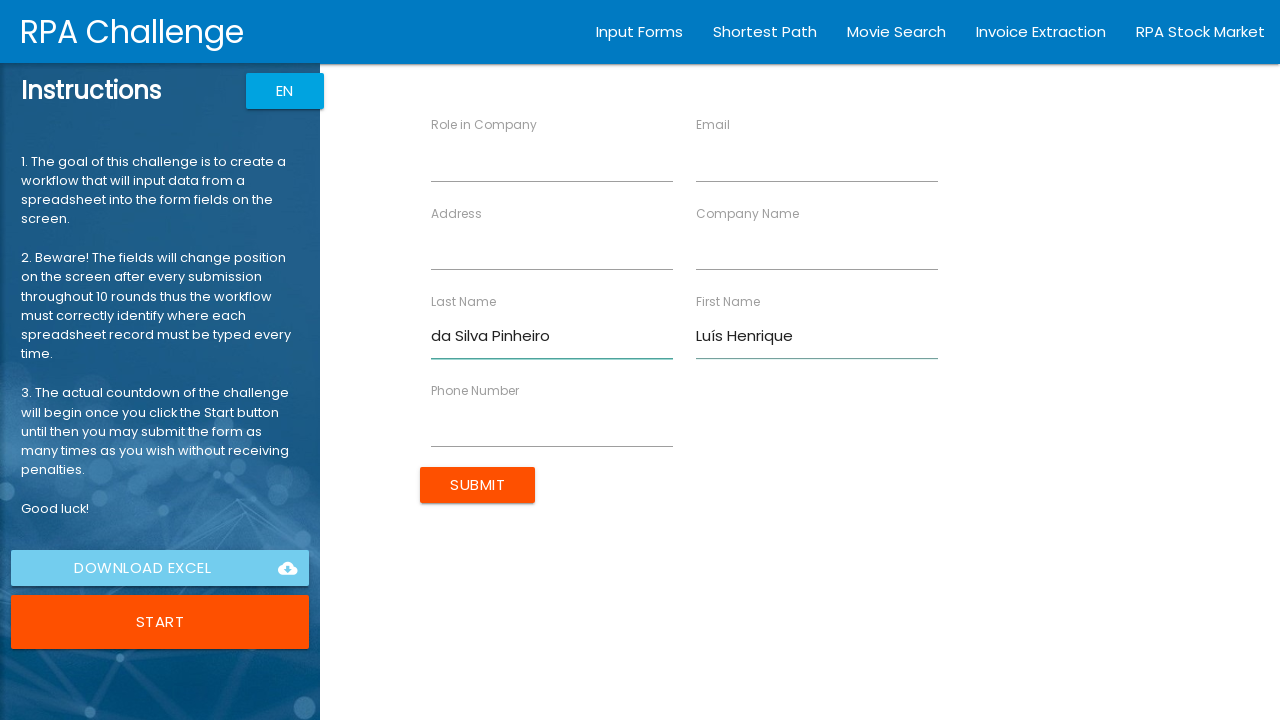

Filled company name field with 'everis' on input[ng-reflect-name='labelCompanyName']
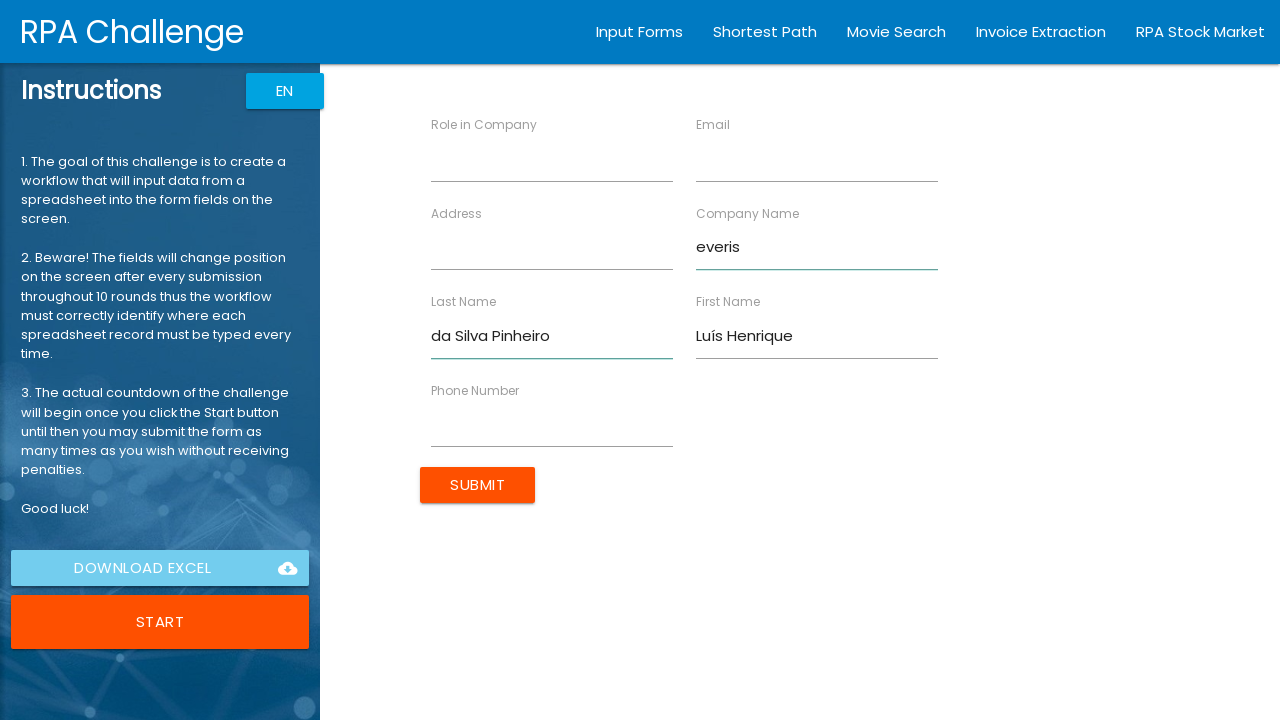

Filled role field with 'Centers Junior' on input[ng-reflect-name='labelRole']
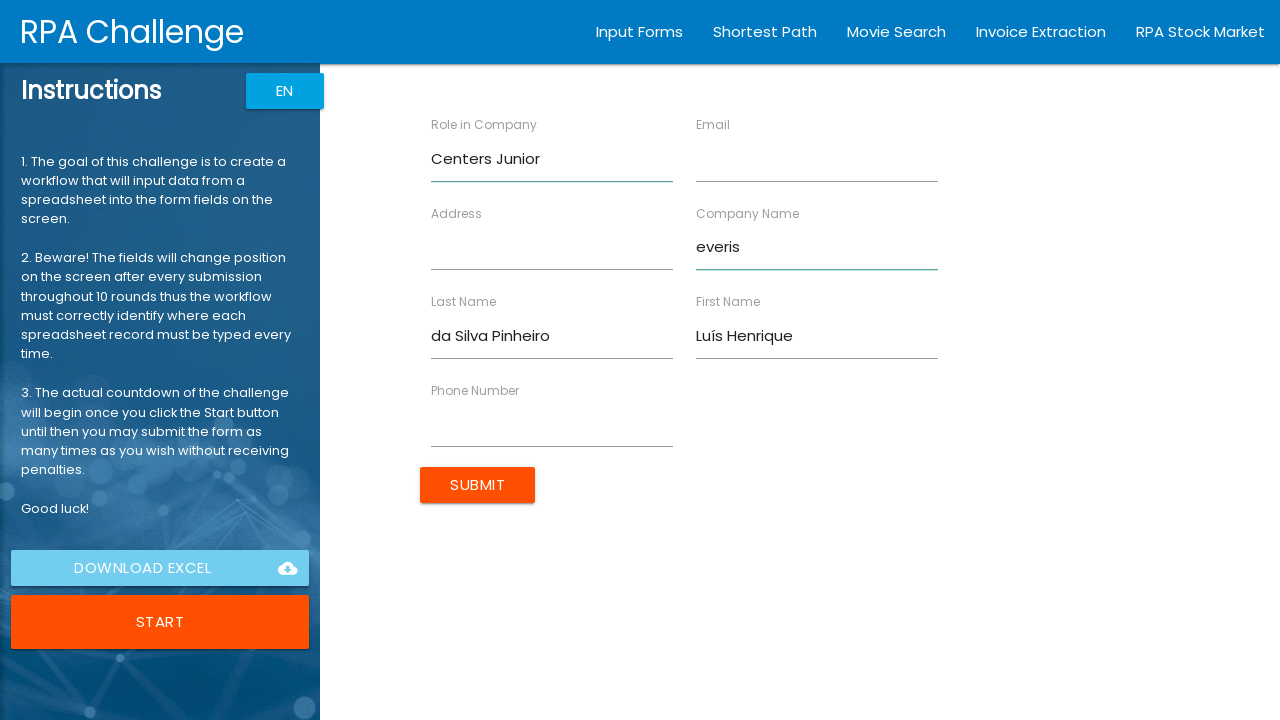

Filled address field with 'João Pinheiro 2020' on input[ng-reflect-name='labelAddress']
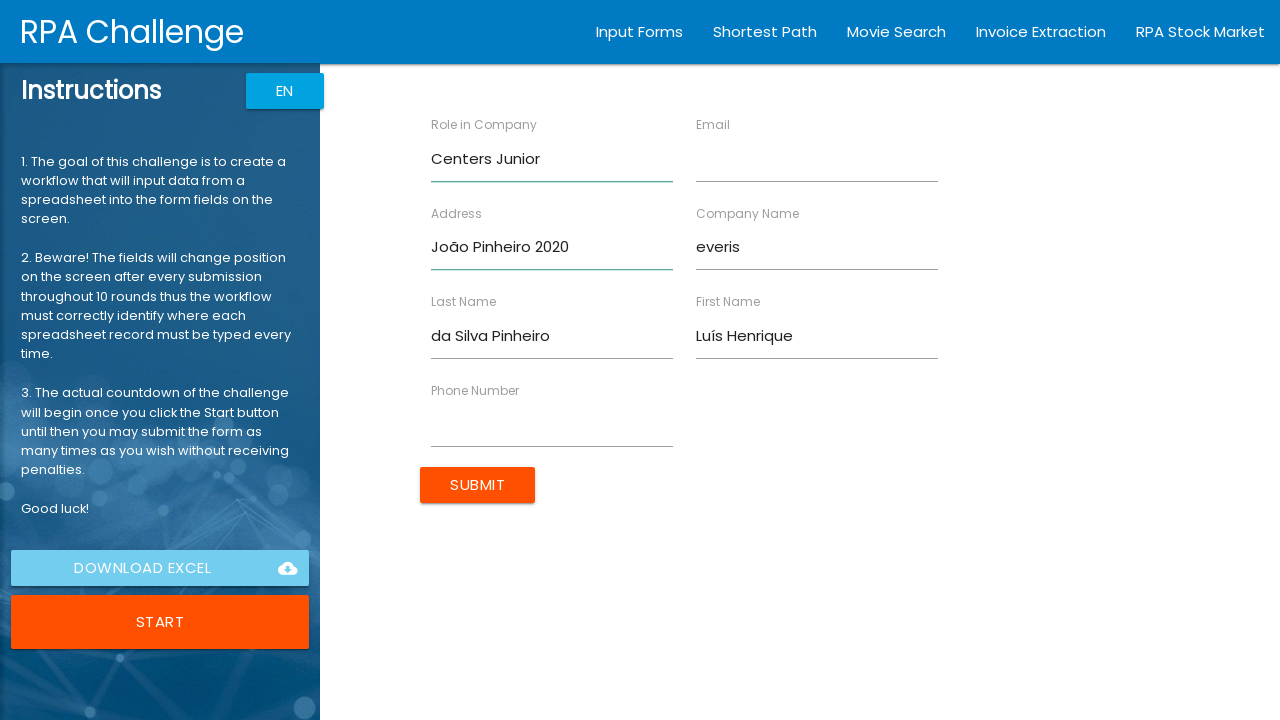

Filled email field with 'luis.2.pinheiro@gmail.com' on input[ng-reflect-name='labelEmail']
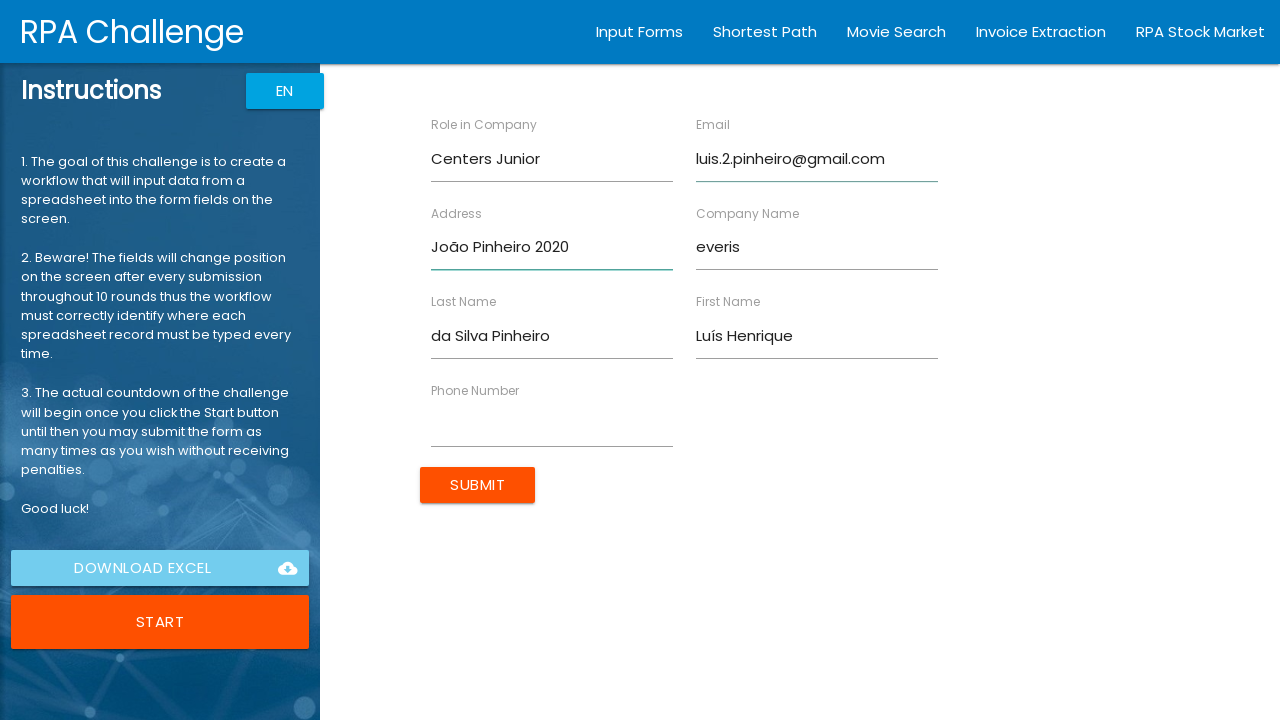

Filled phone number field with '5534920009266' on input[ng-reflect-name='labelPhone']
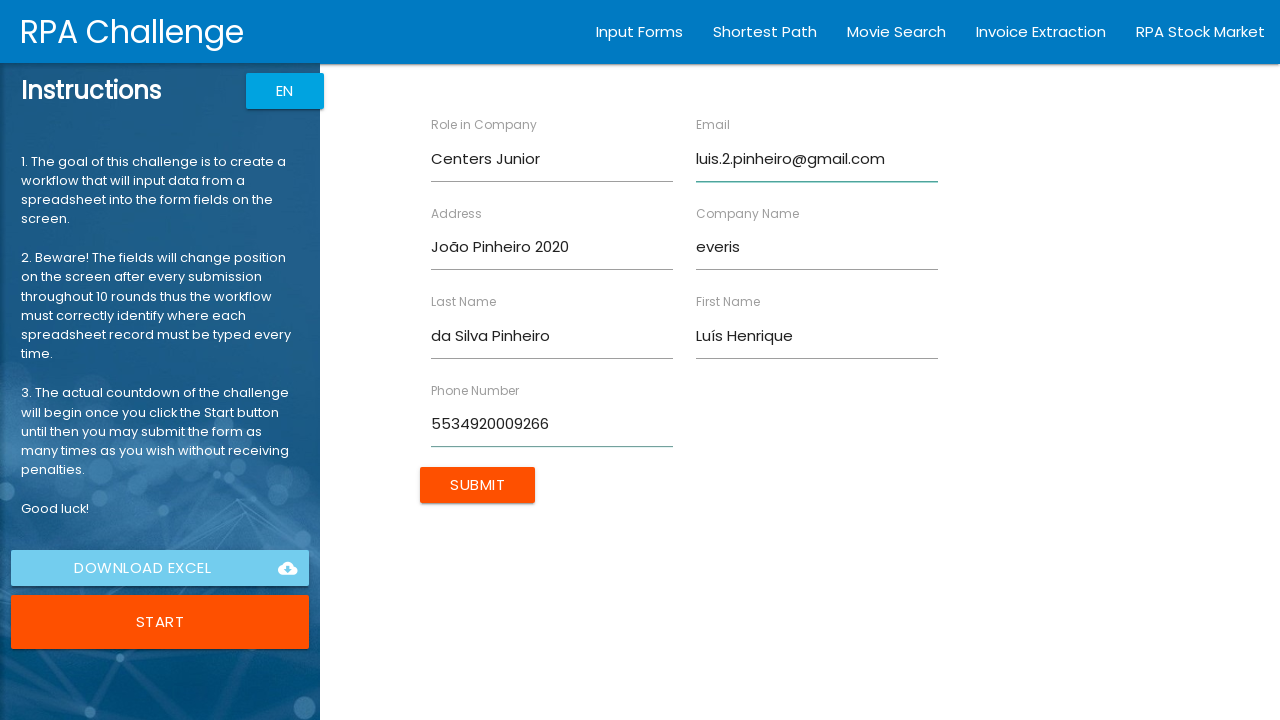

Clicked the submit button to submit the form at (478, 485) on input[type='submit']
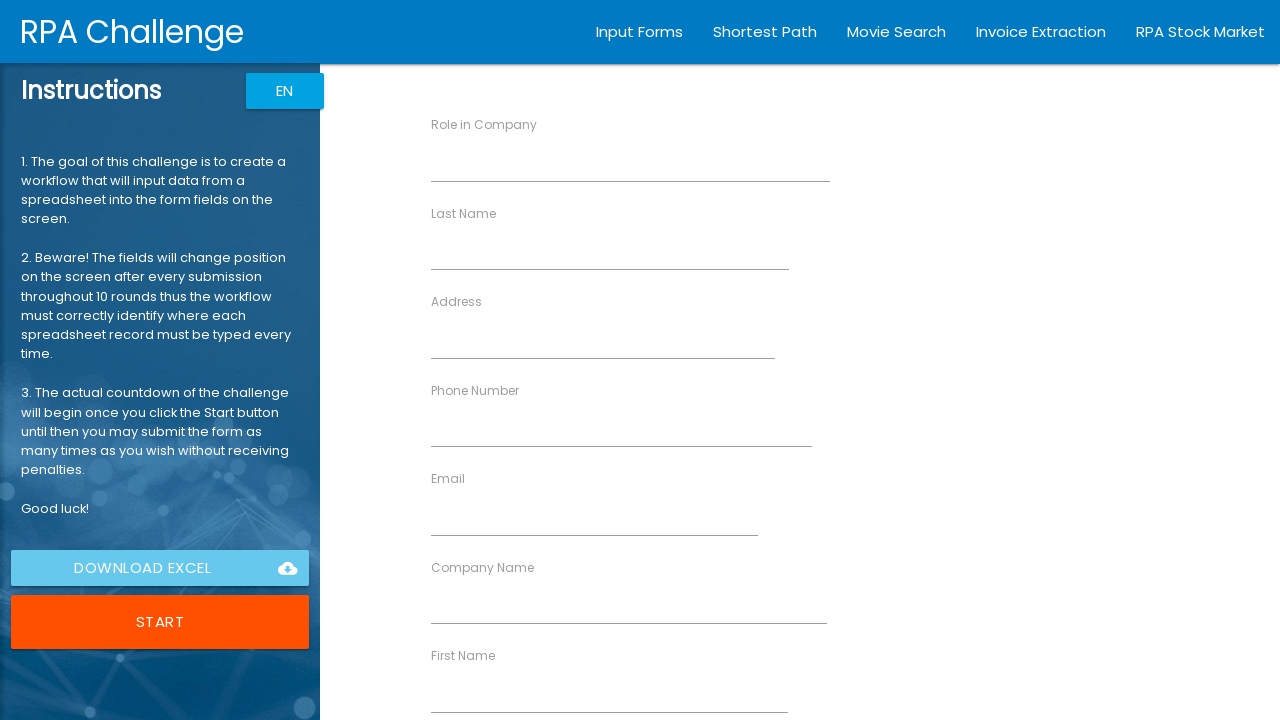

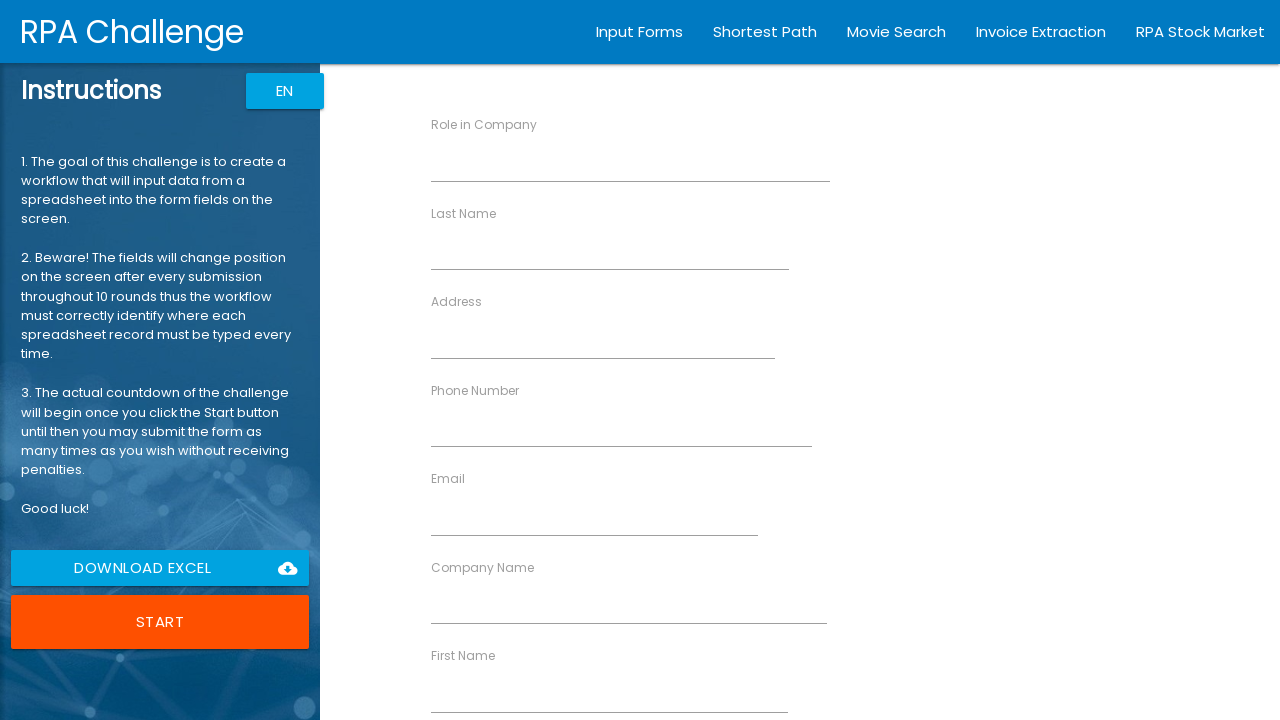